Navigates to the sign-in page and verifies the Forgot Password link is displayed

Starting URL: https://cannatrader-frontend.vercel.app/home

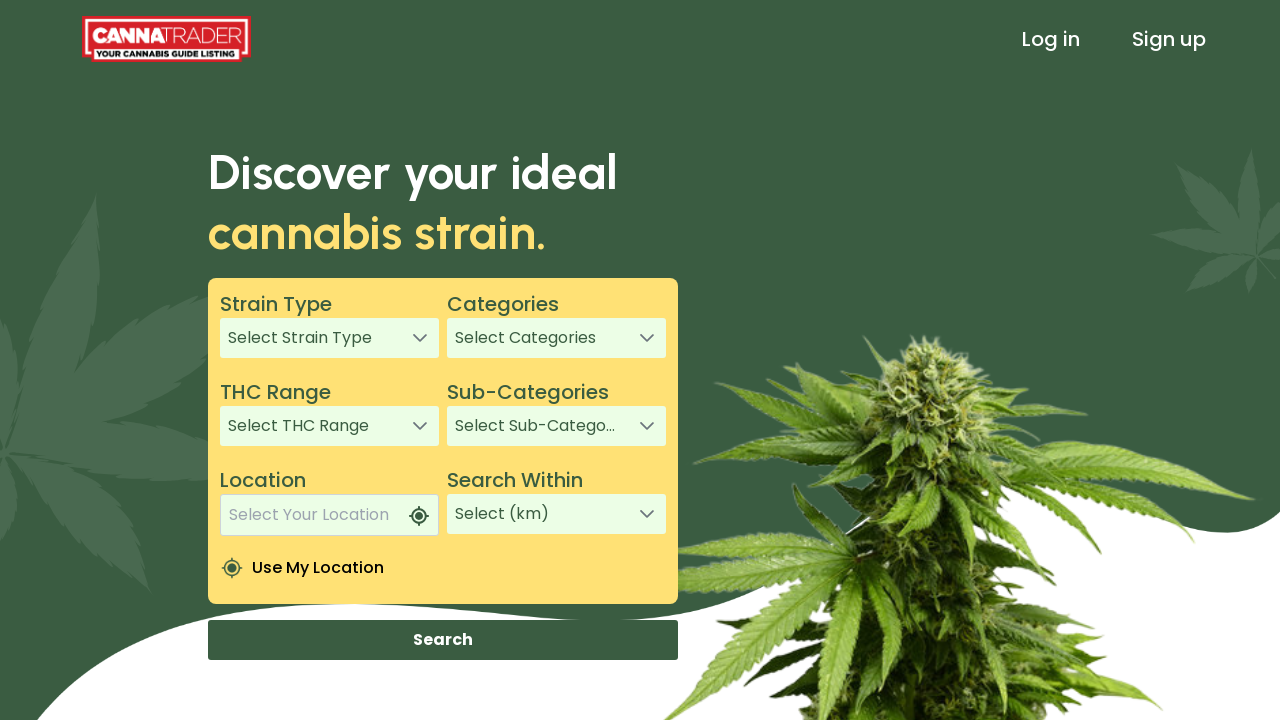

Clicked sign-in link in header at (1051, 39) on xpath=/html/body/app-root/app-header/div[1]/header/div[3]/a[1]
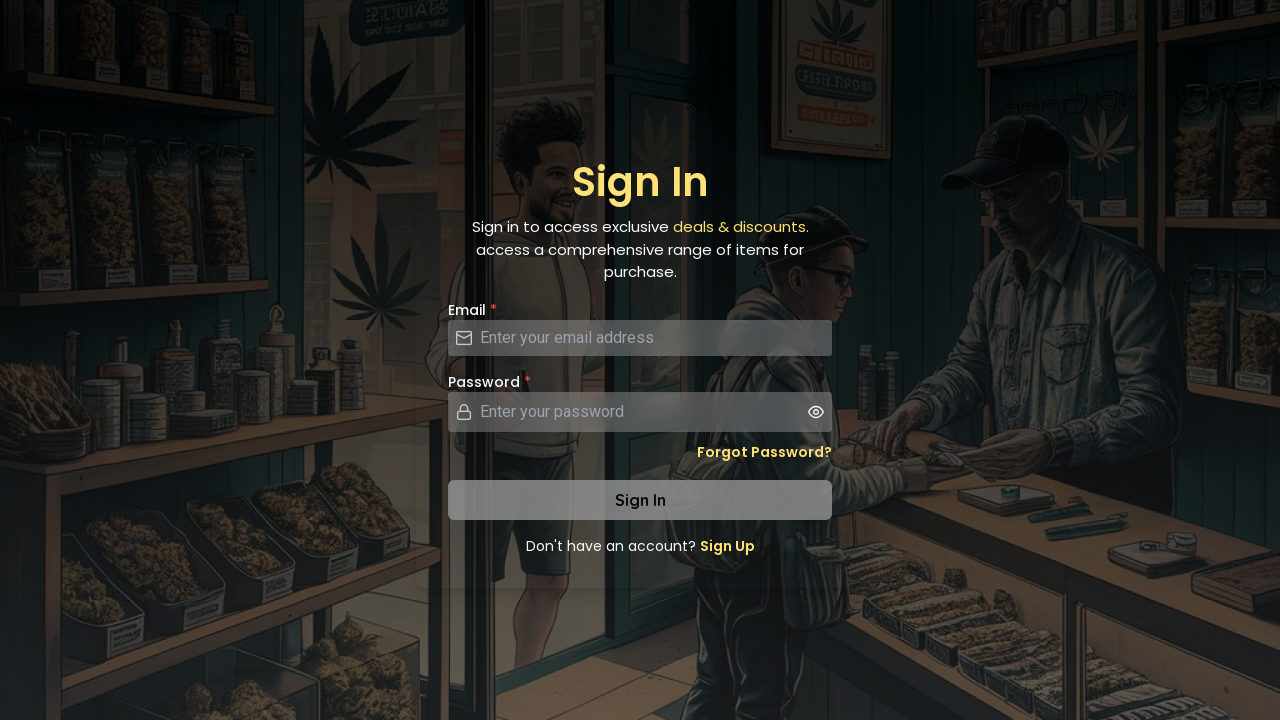

Waited for Forgot Password link to be present in DOM
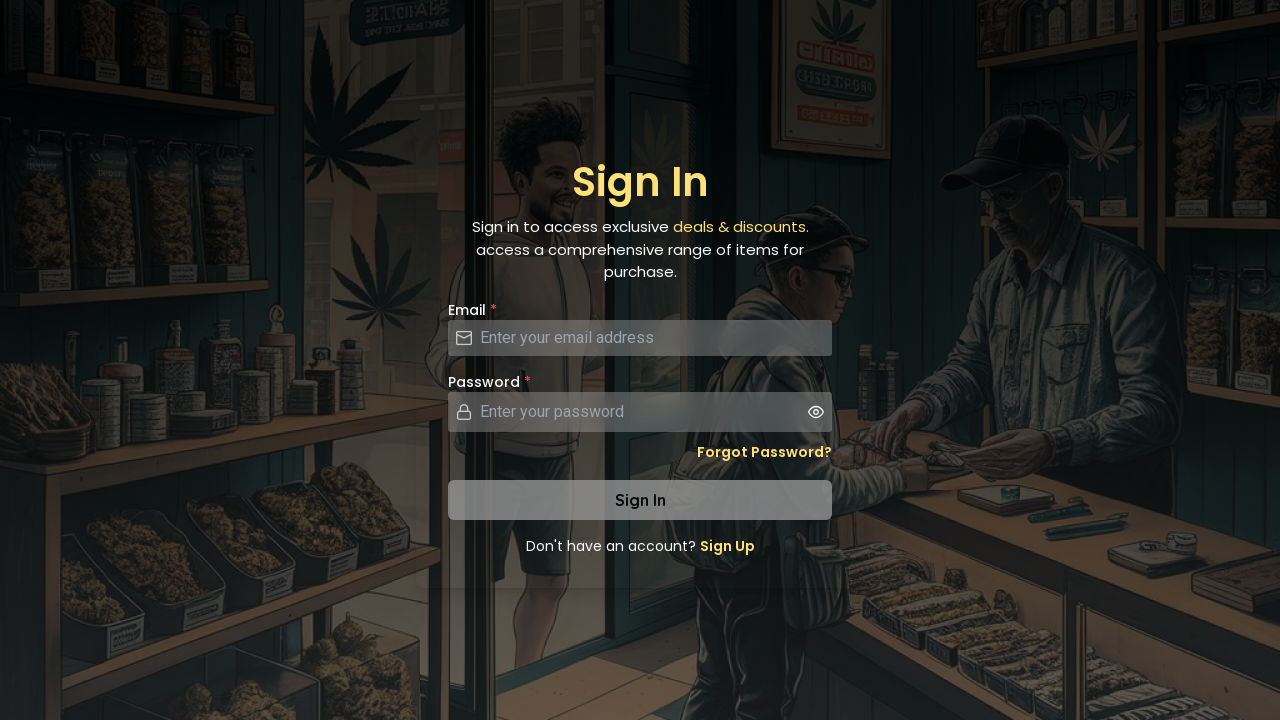

Verified Forgot Password link is visible on sign-in page
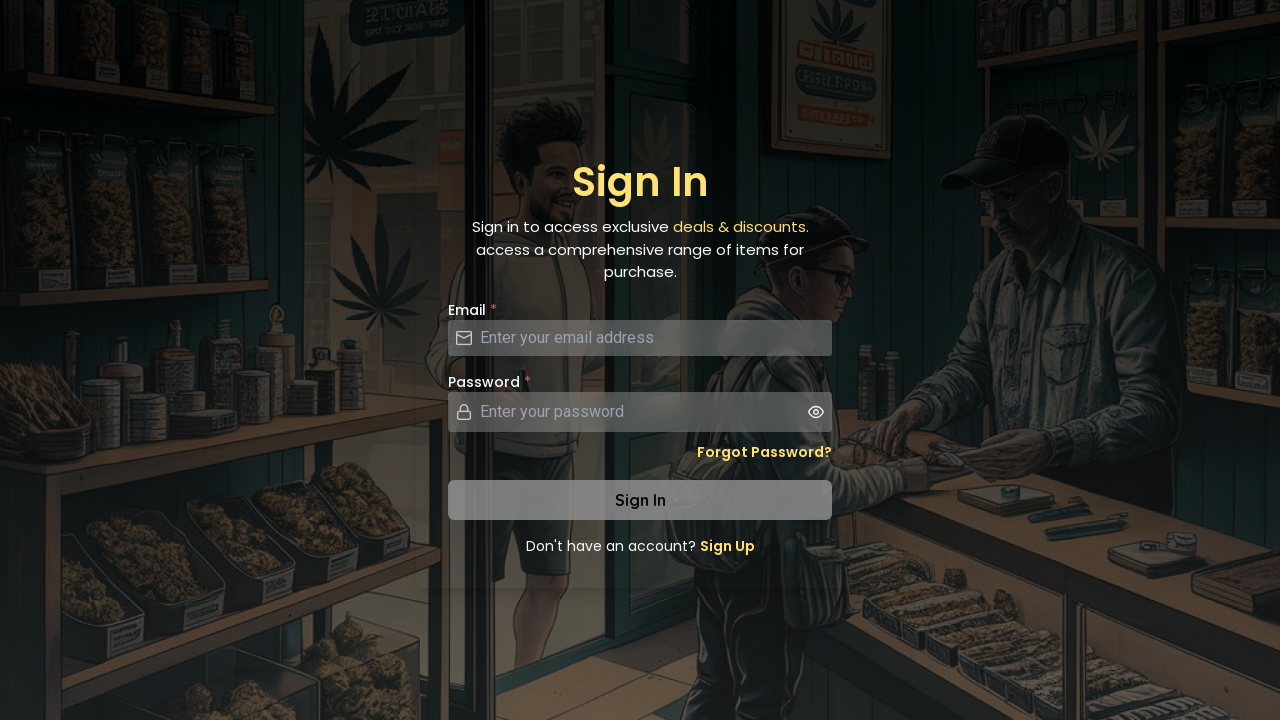

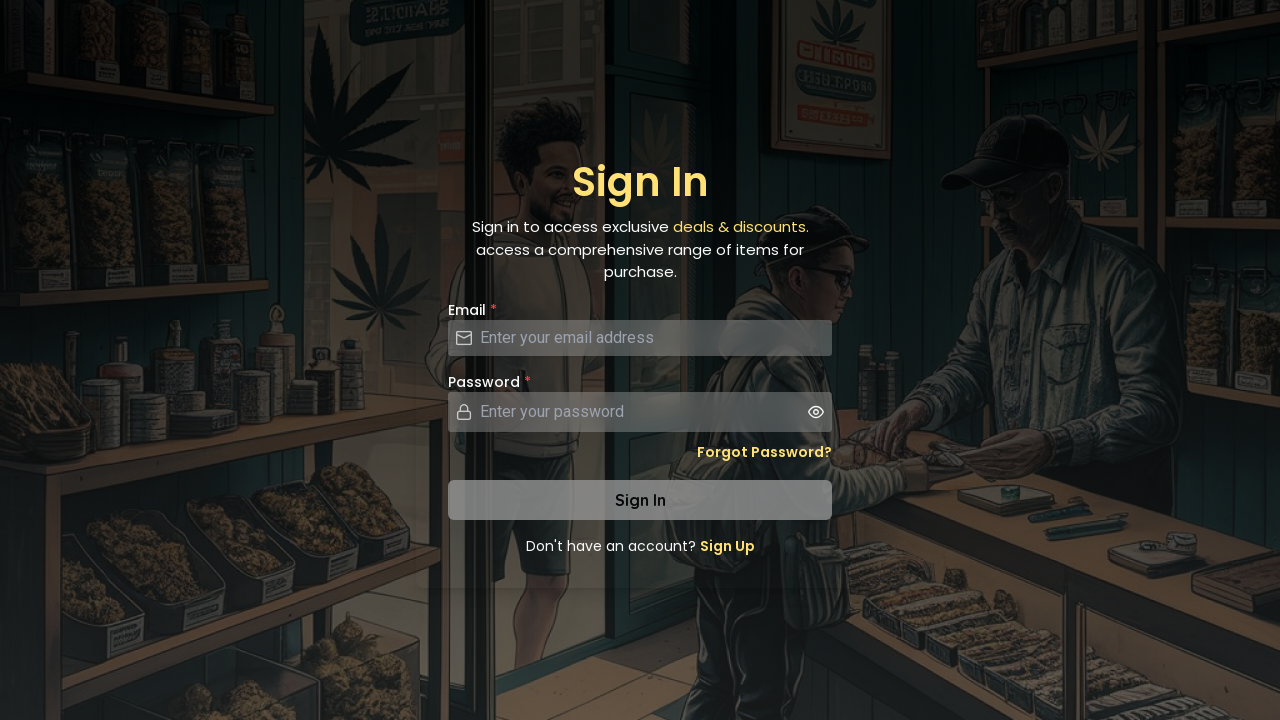